Tests chaining locators by navigating to HTML Elements page and locating nested list items

Starting URL: https://techglobal-training.com/frontend

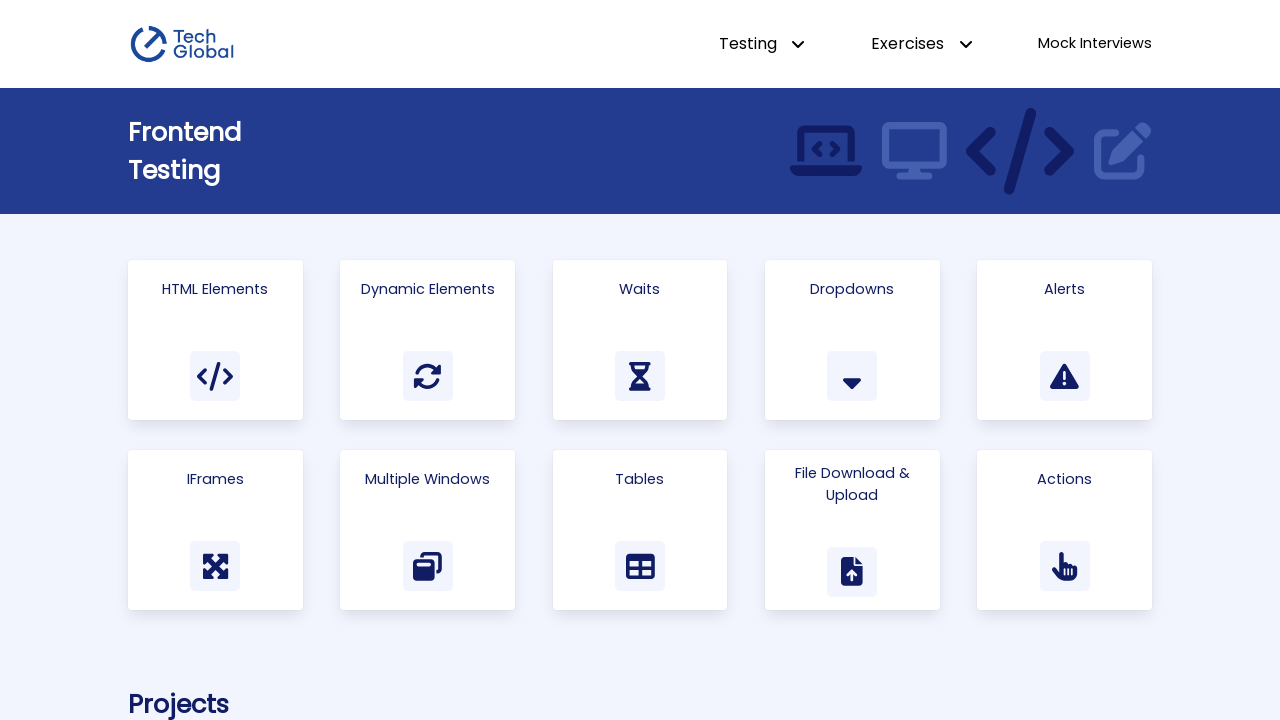

Clicked on HTML Elements link at (215, 340) on a:has-text("HTML Elements")
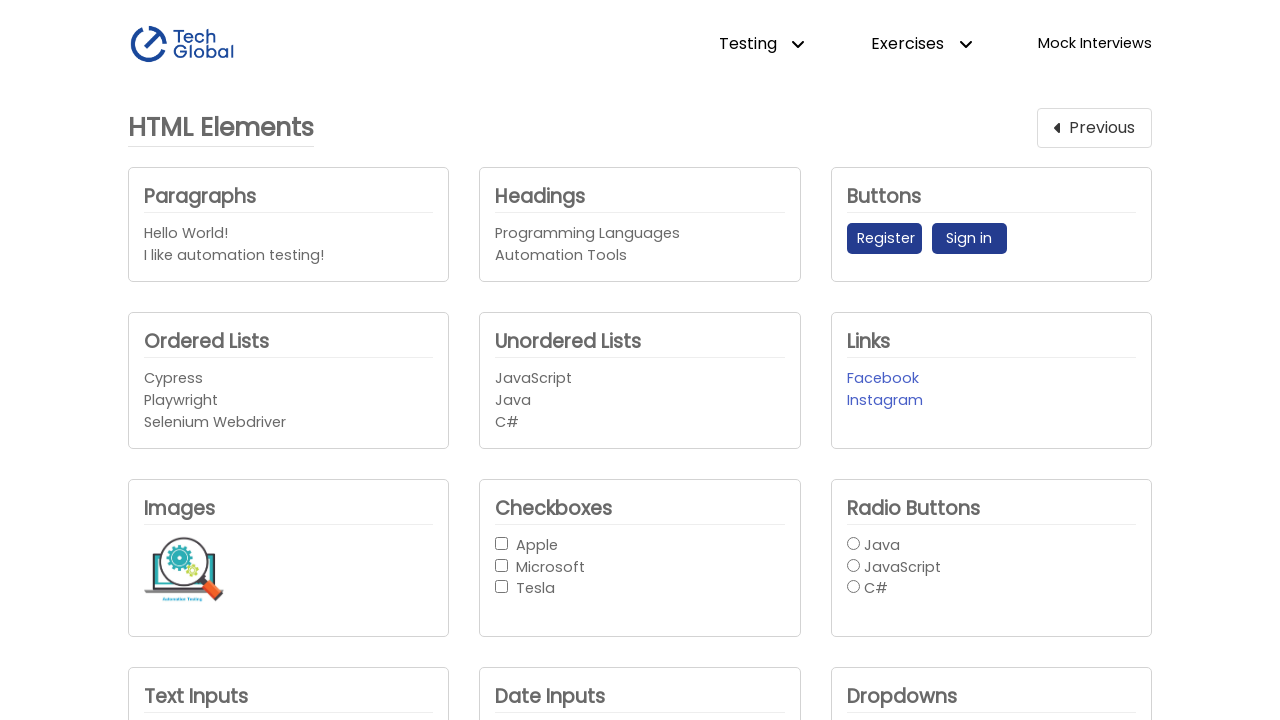

Unordered list element loaded and visible
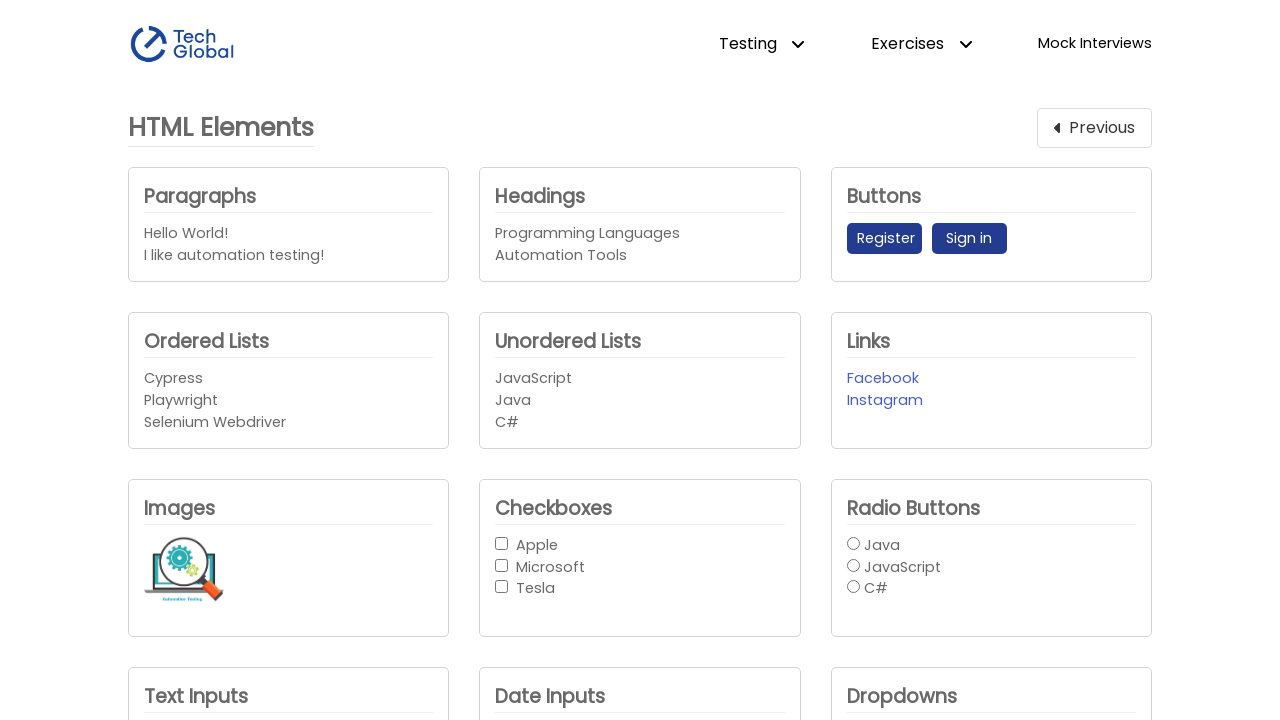

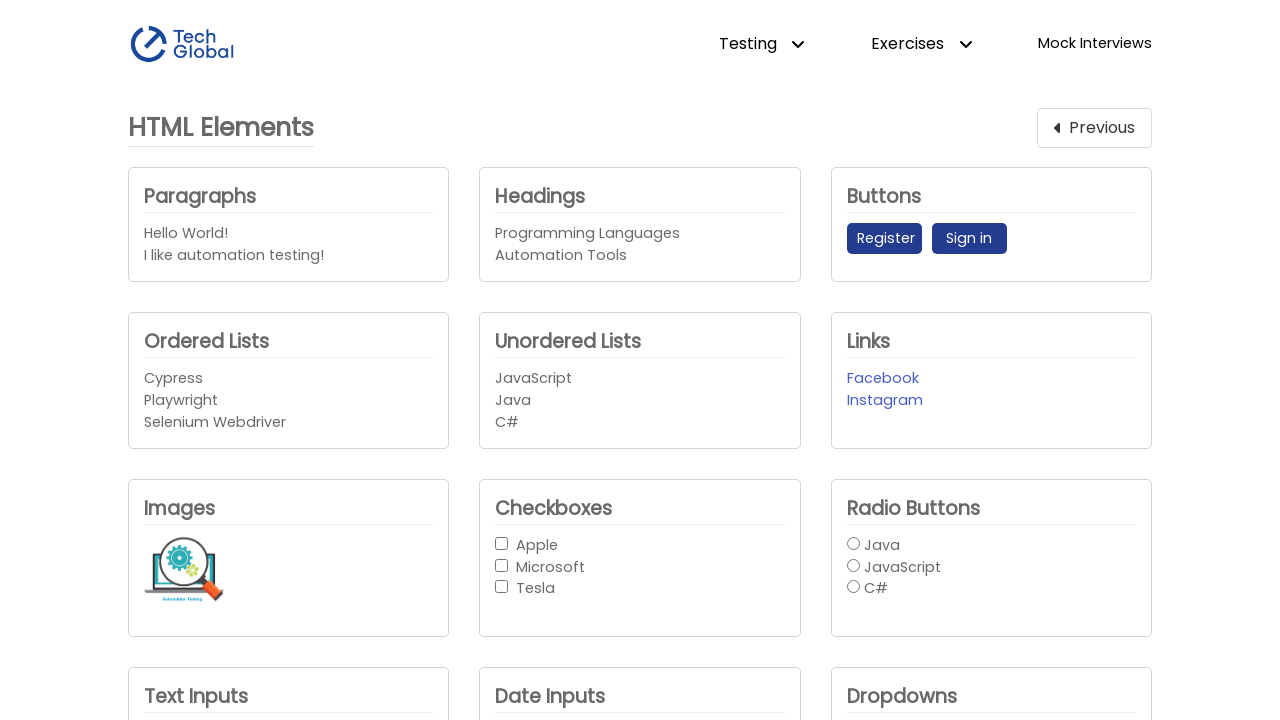